Tests double-click functionality by double-clicking a button that triggers an alert message

Starting URL: https://selenium08.blogspot.com/2019/11/double-click.html

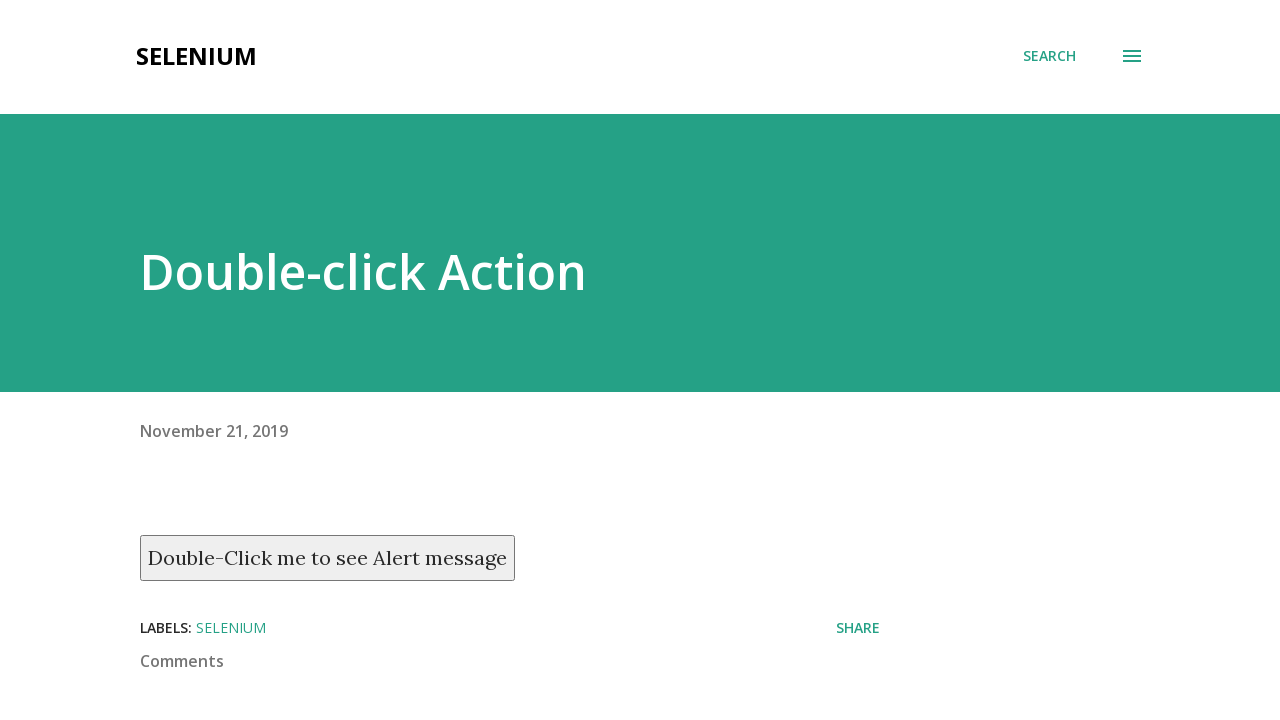

Located the double-click button element
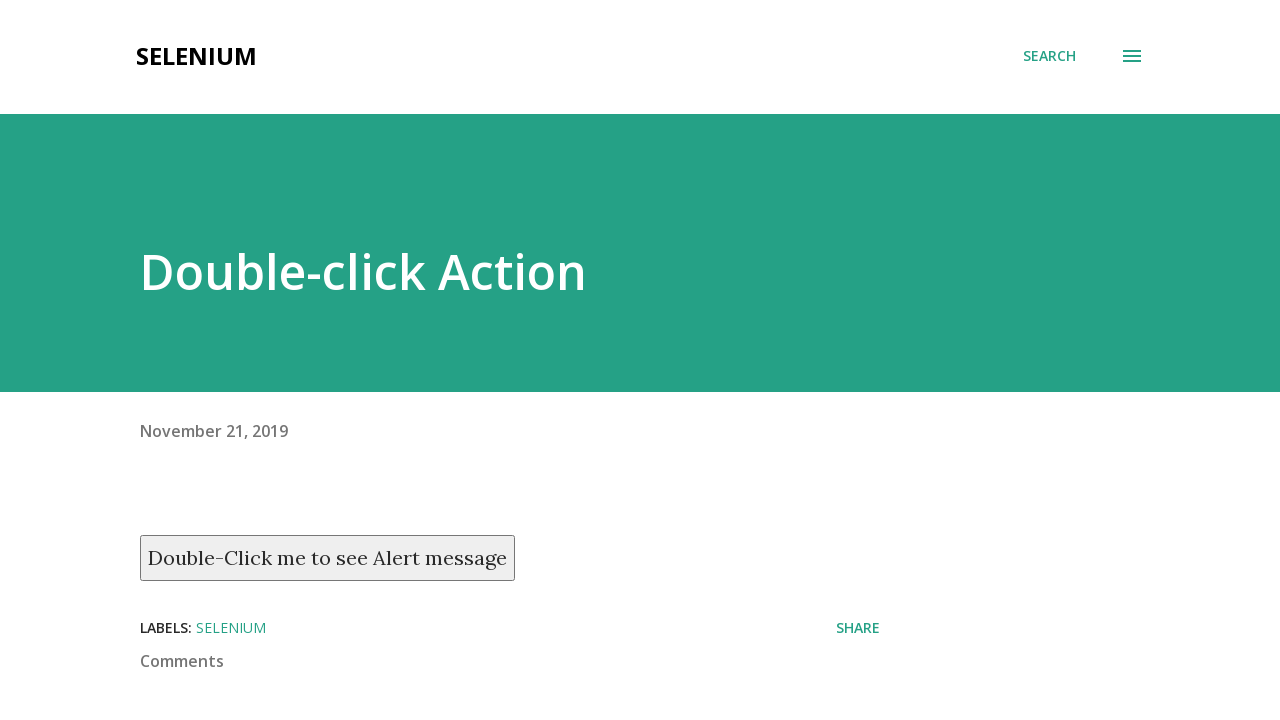

Double-clicked the button to trigger alert message at (328, 558) on xpath=//button[text()='Double-Click me to see Alert message']
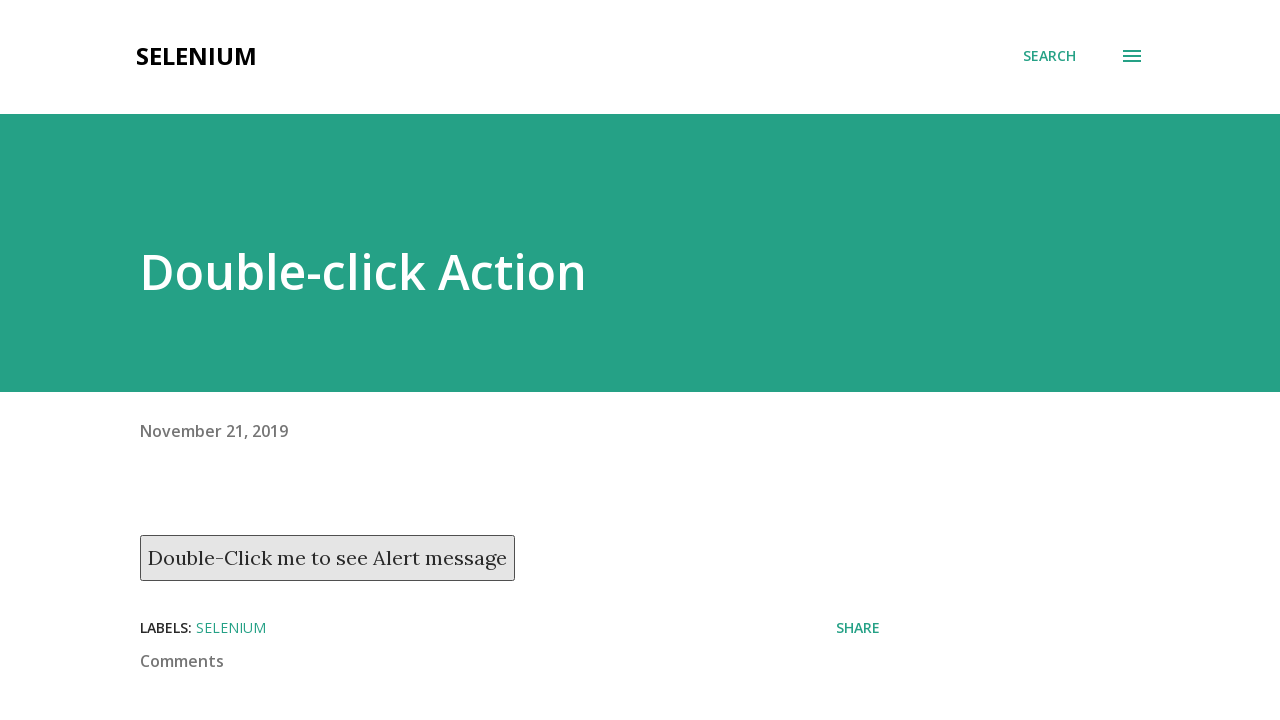

Alert dialog accepted
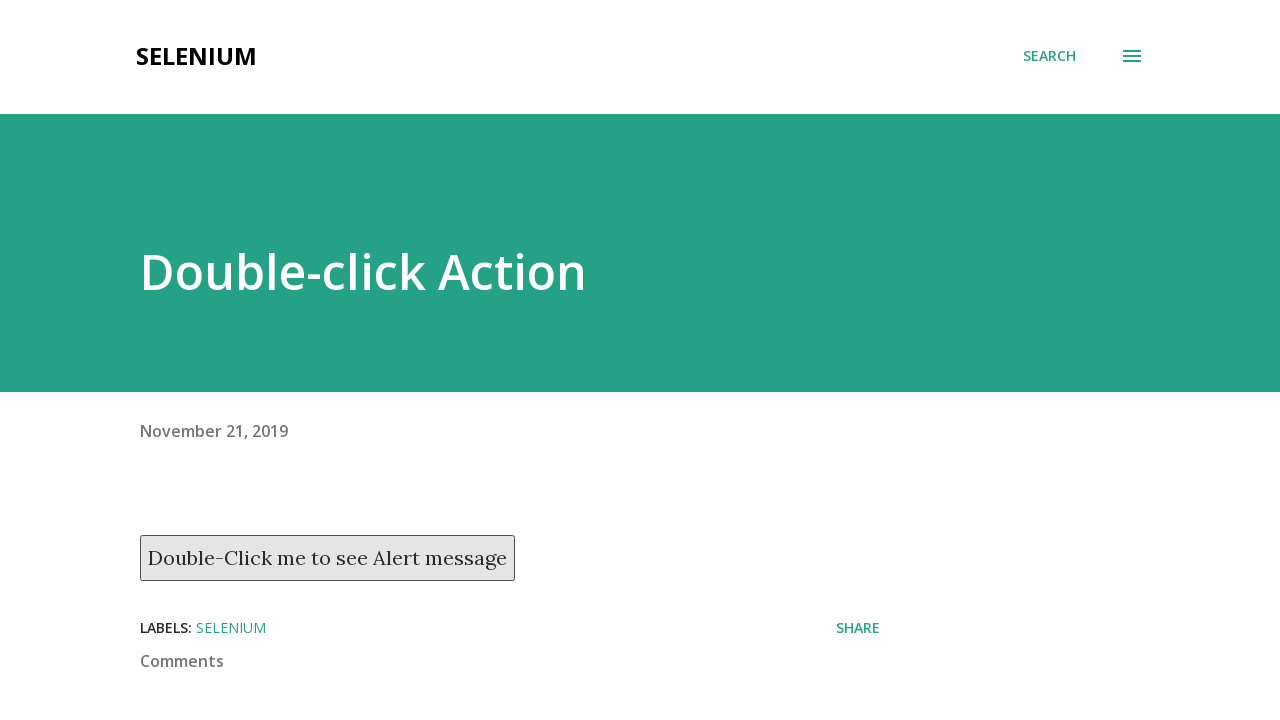

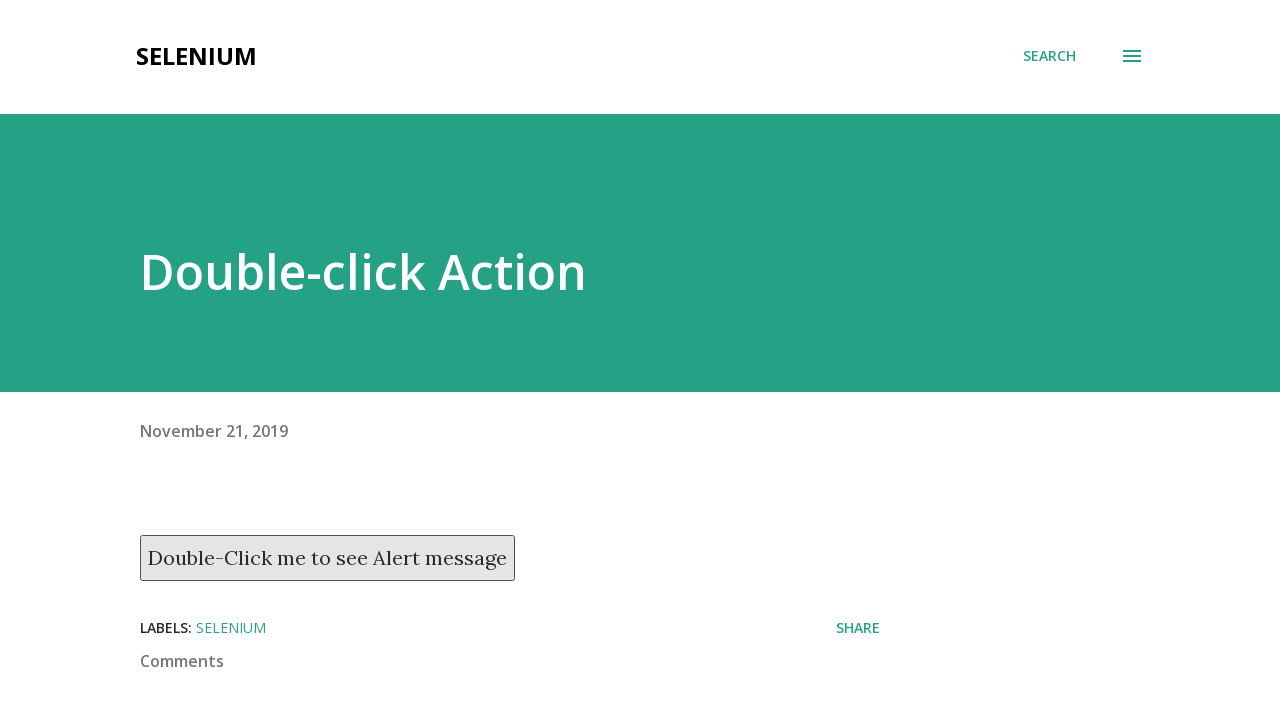